Tests dropdown functionality on a travel booking form by selecting passenger count and currency options

Starting URL: https://rahulshettyacademy.com/dropdownsPractise/

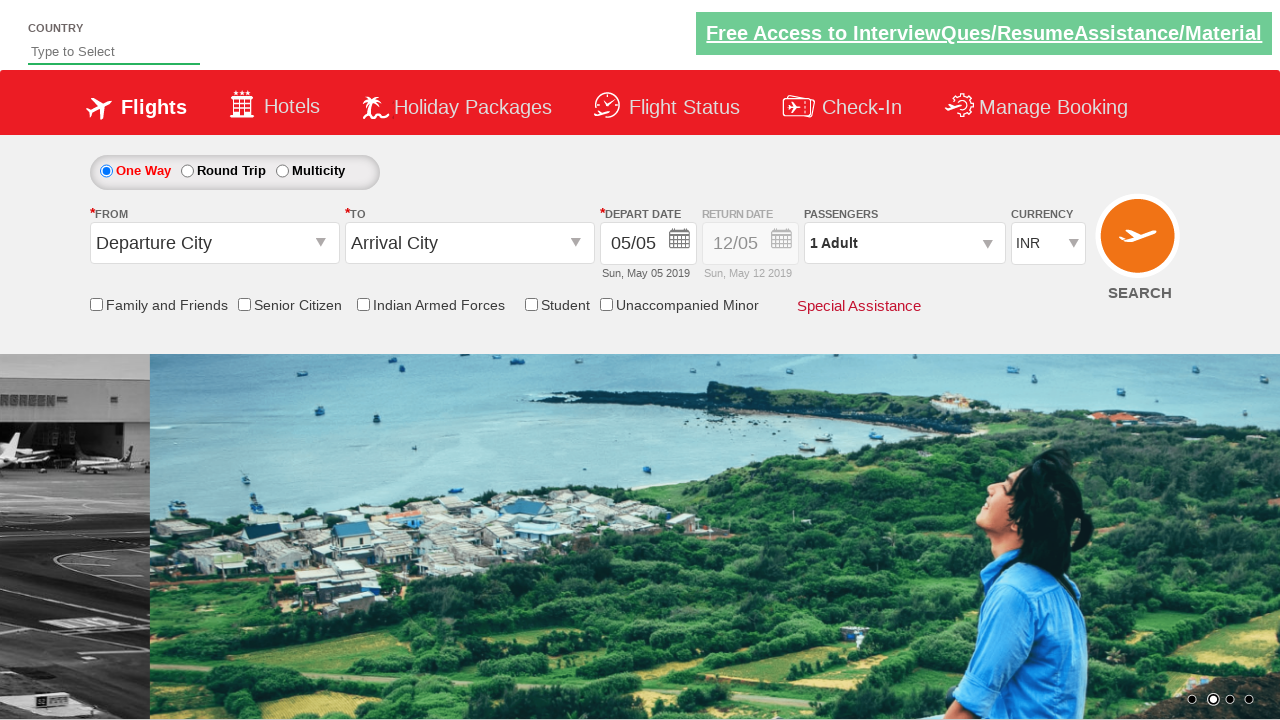

Clicked on passenger info dropdown to open selection panel at (904, 243) on #divpaxinfo
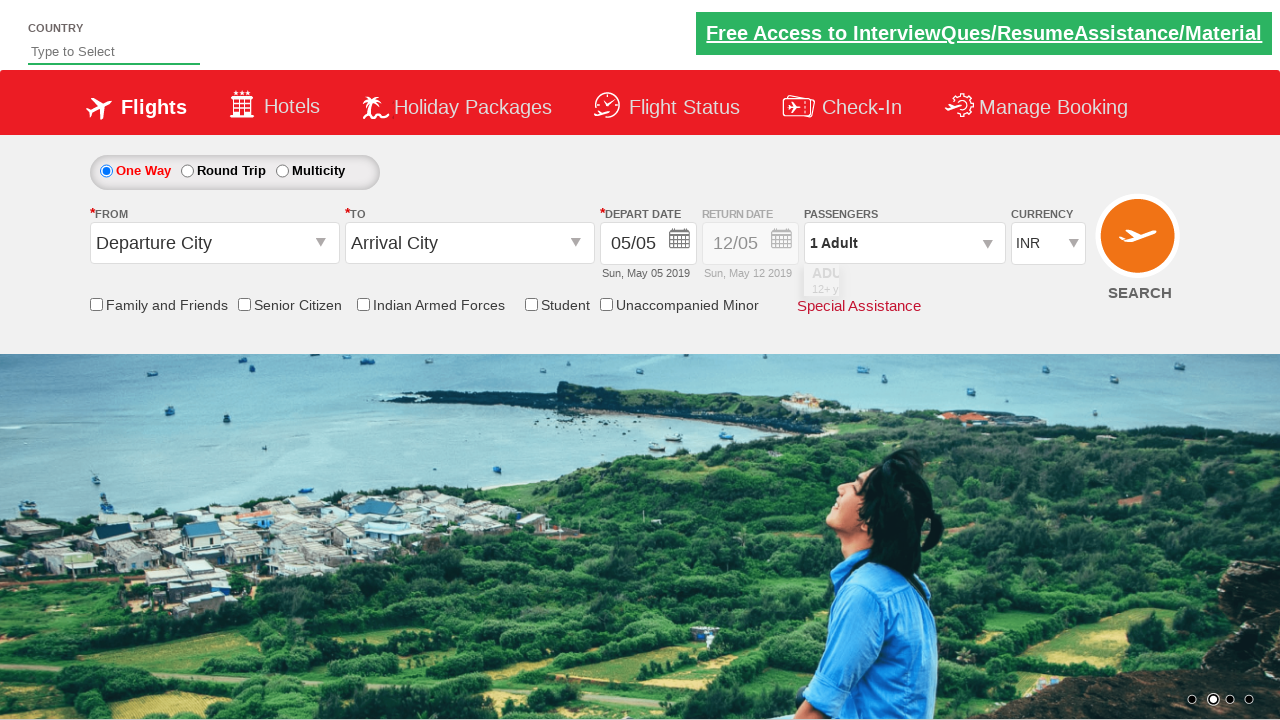

Clicked increment adult button (iteration 1 of 4) at (982, 288) on #hrefIncAdt
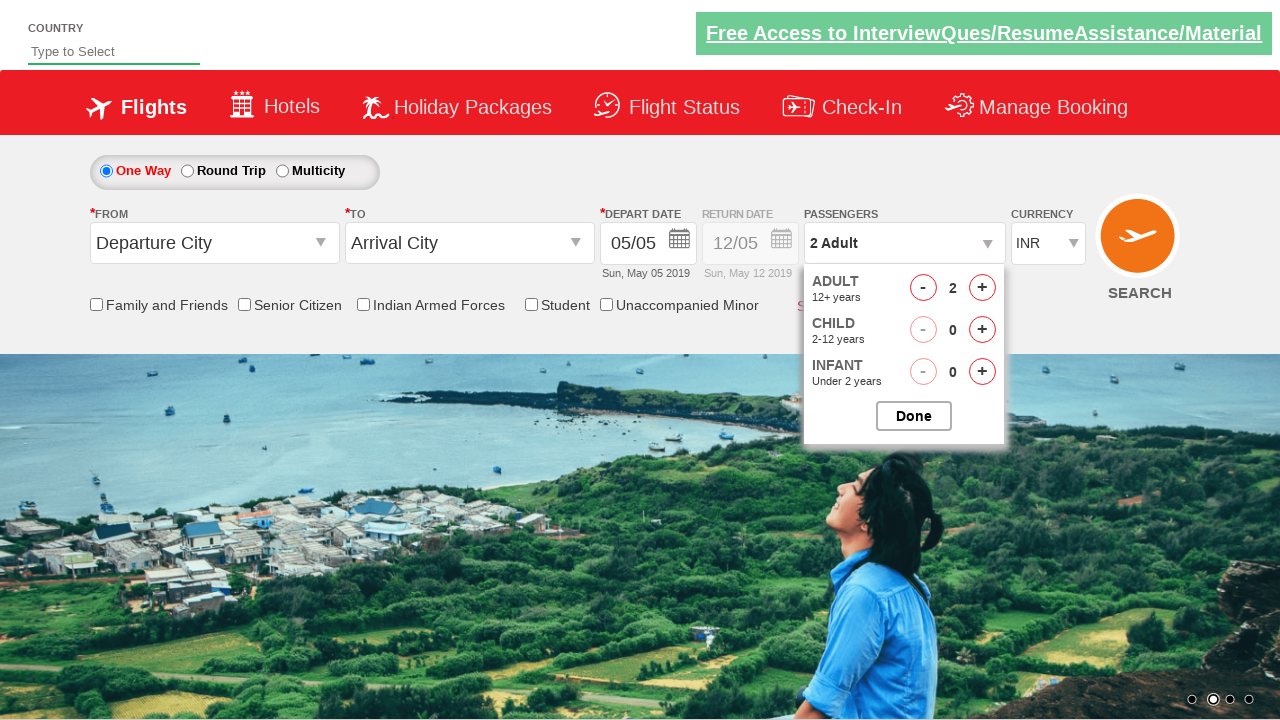

Clicked increment adult button (iteration 2 of 4) at (982, 288) on #hrefIncAdt
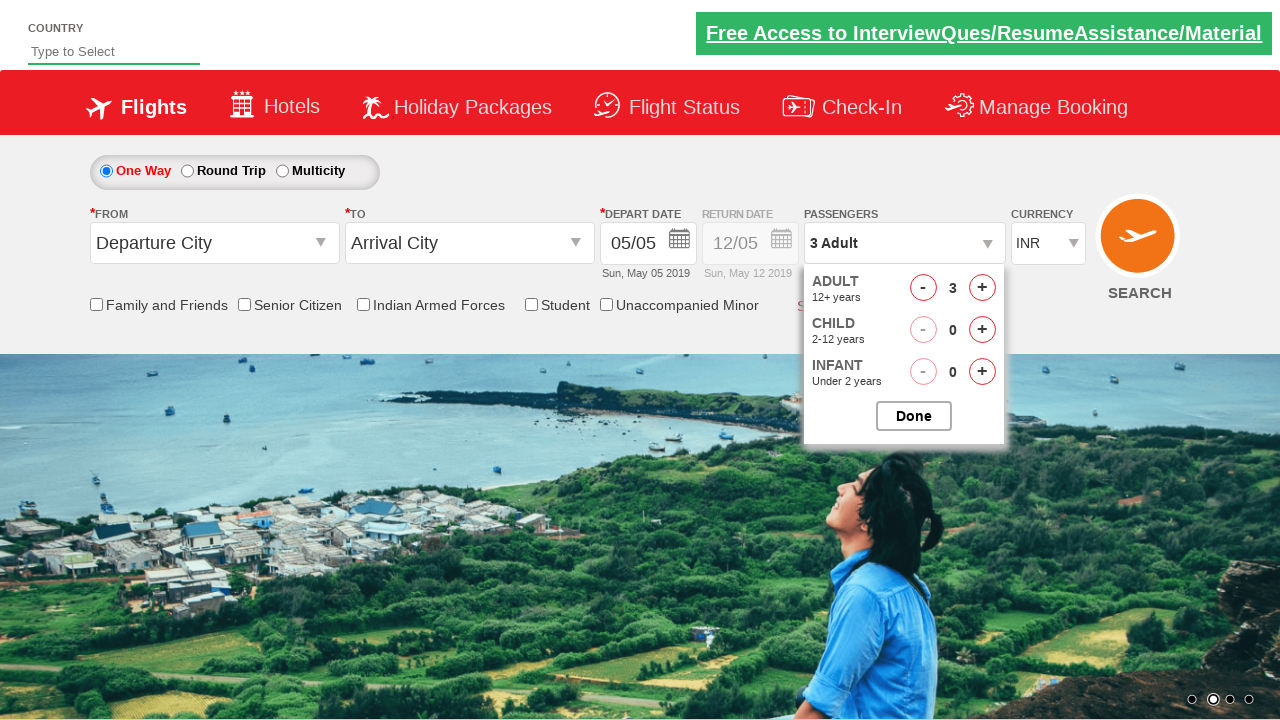

Clicked increment adult button (iteration 3 of 4) at (982, 288) on #hrefIncAdt
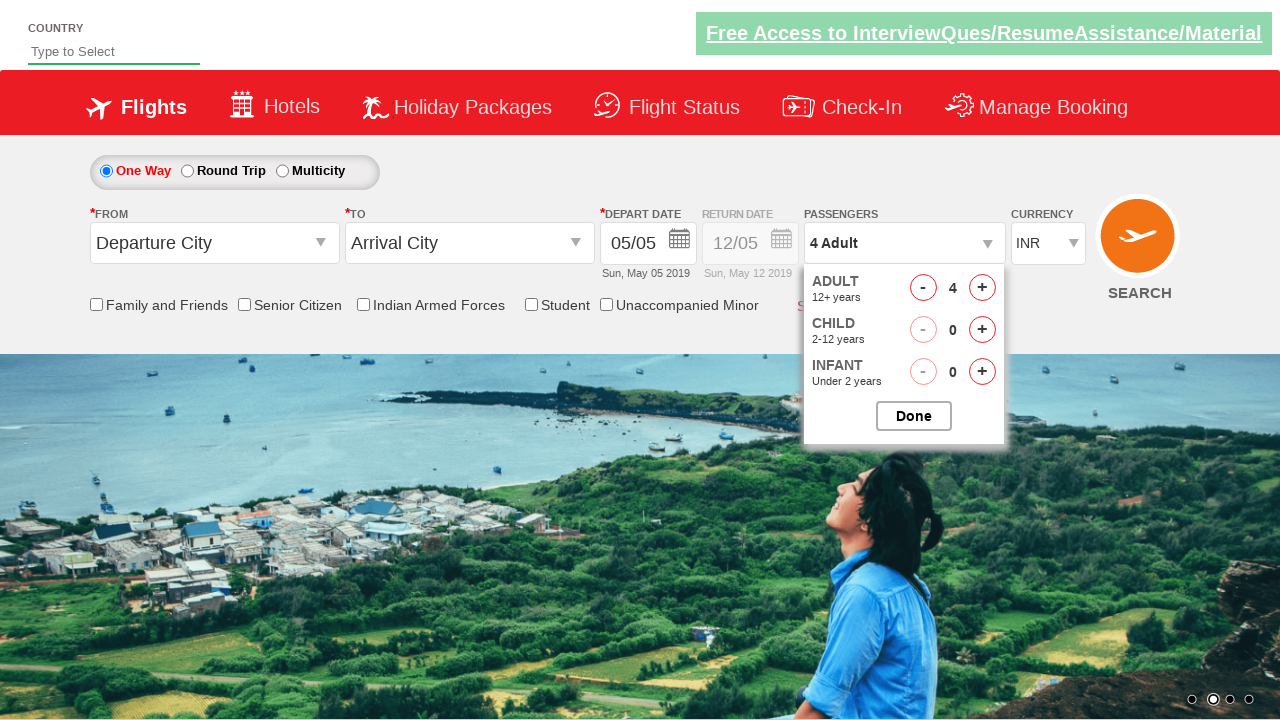

Clicked increment adult button (iteration 4 of 4) at (982, 288) on #hrefIncAdt
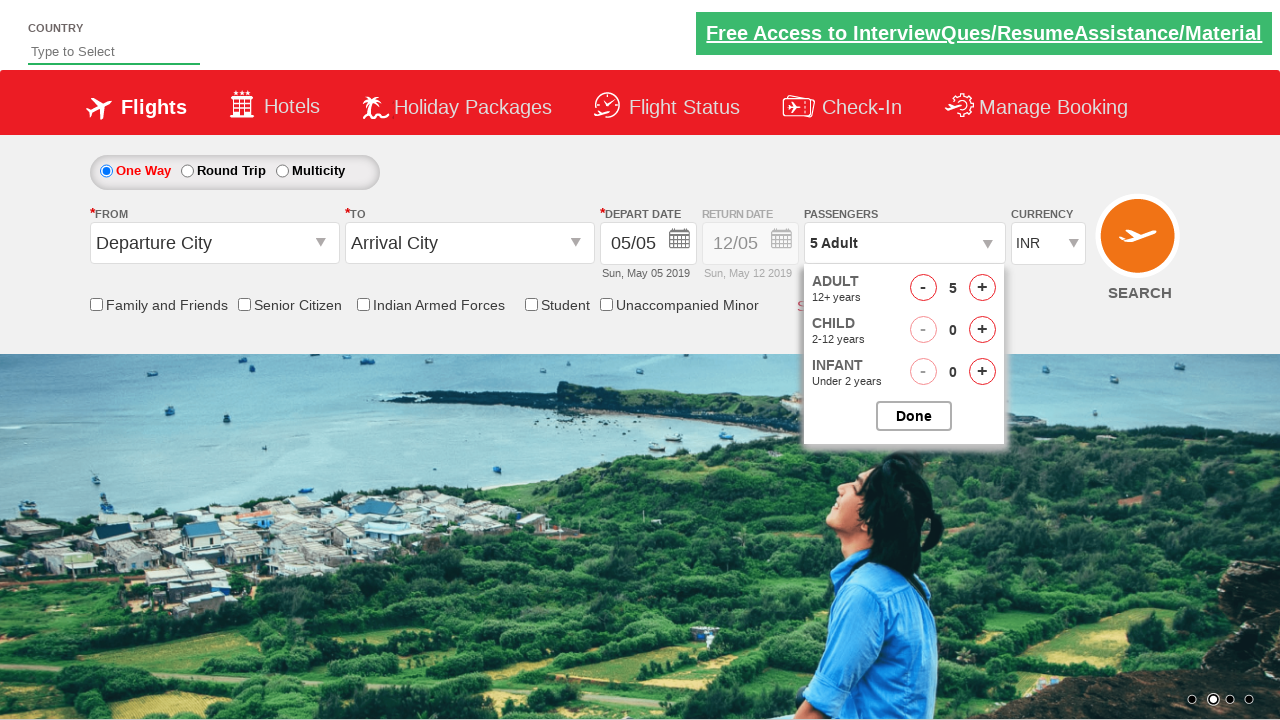

Closed passenger selection dropdown after selecting 5 adults total at (914, 416) on #btnclosepaxoption
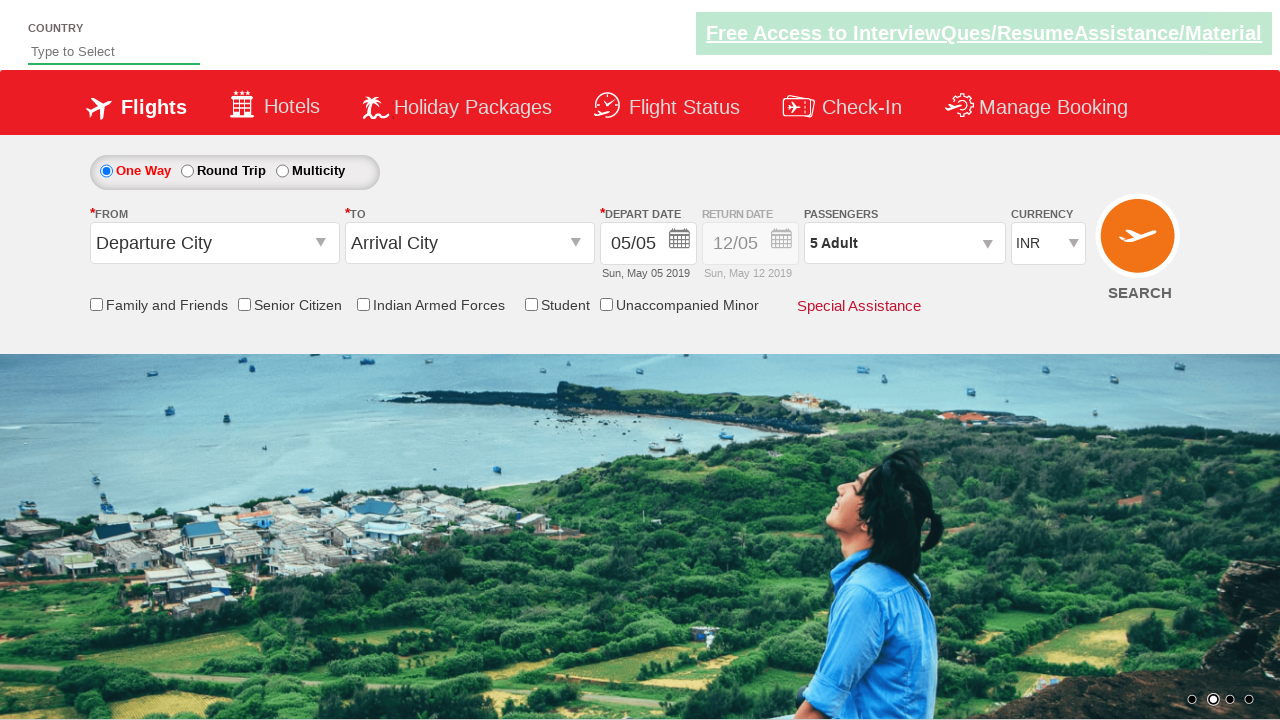

Selected AED currency from currency dropdown on #ctl00_mainContent_DropDownListCurrency
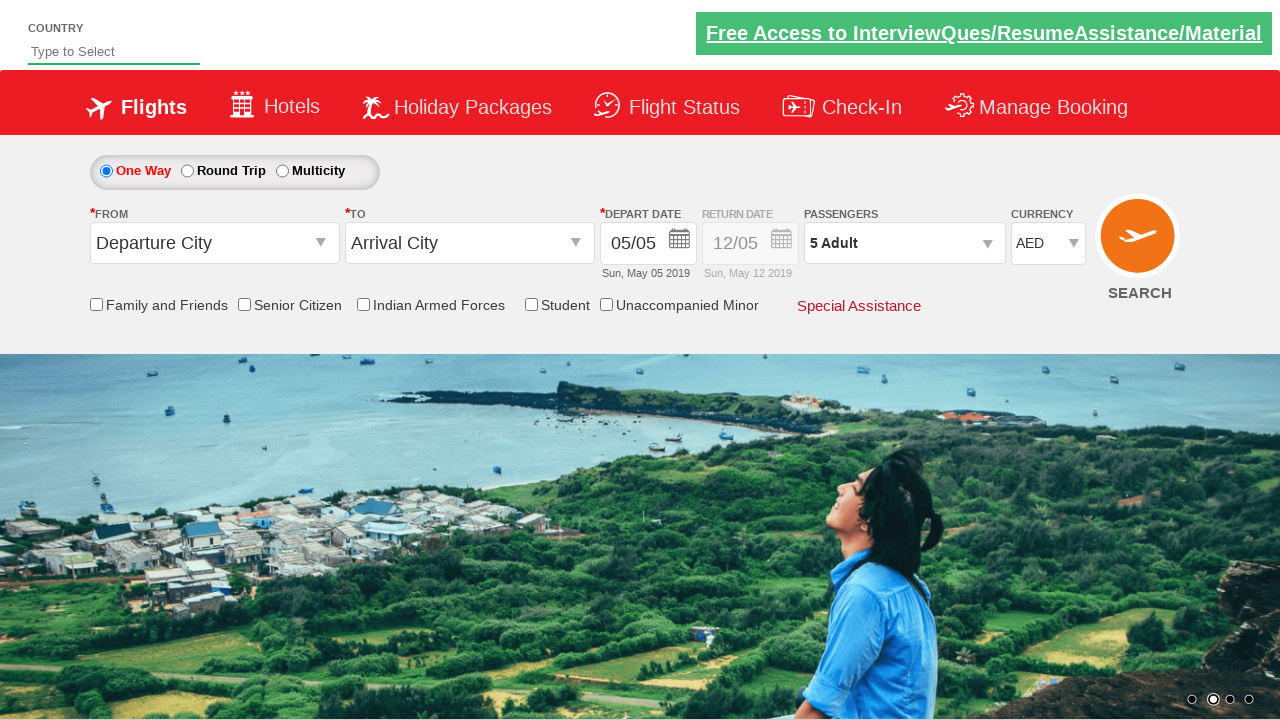

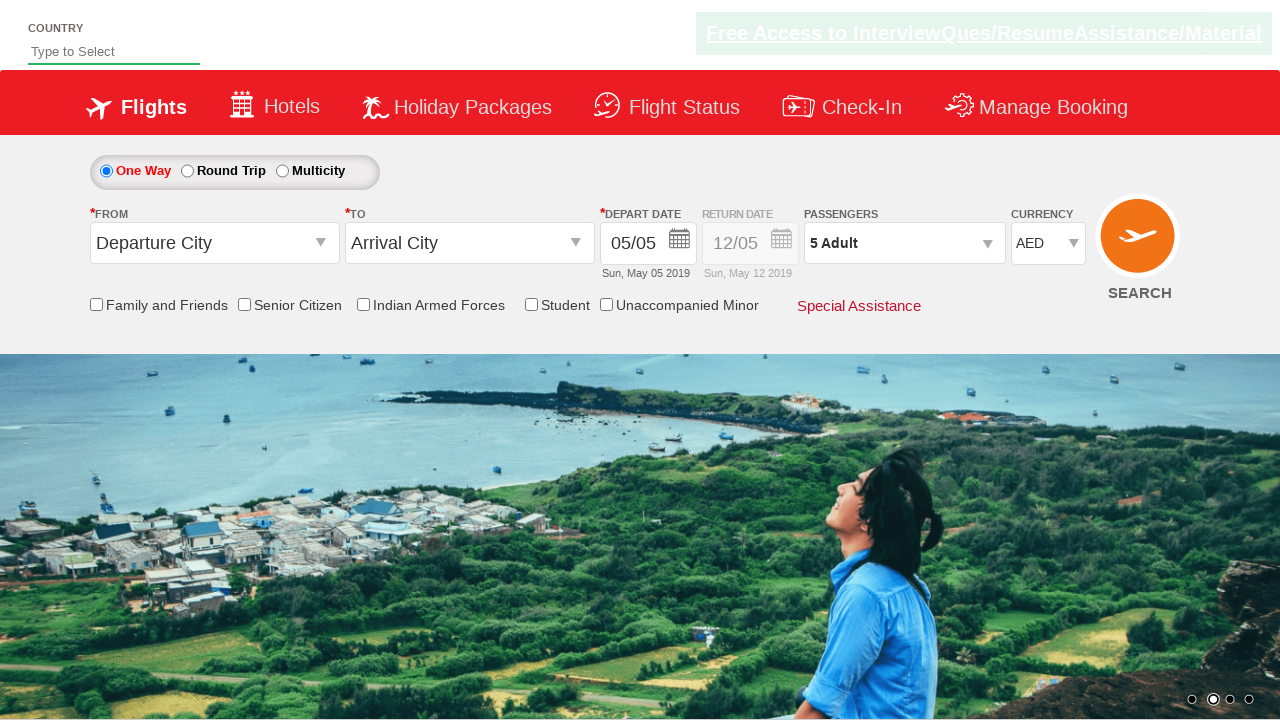